Tests successful user registration by filling out the registration form with valid data and verifying success message

Starting URL: https://front.serverest.dev/login

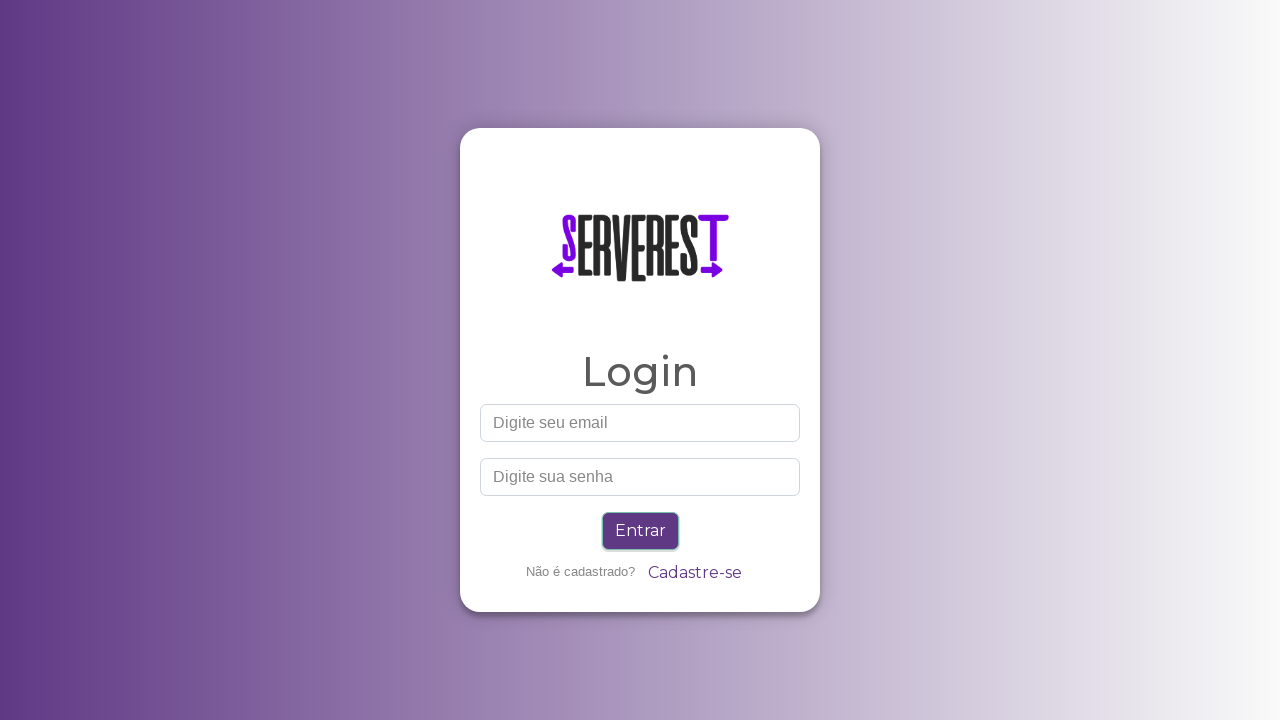

Clicked on registration link at (694, 573) on text=Cadastre-se
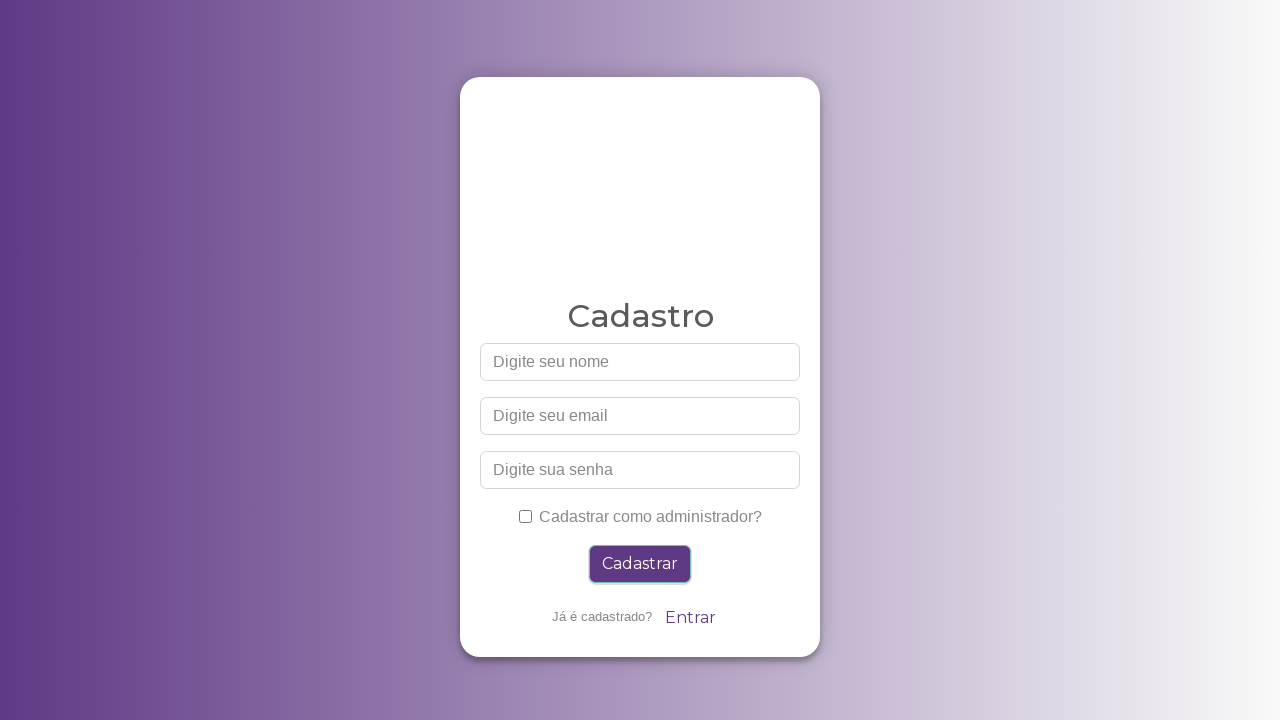

Filled name field with 'Teste Selenium' on #nome
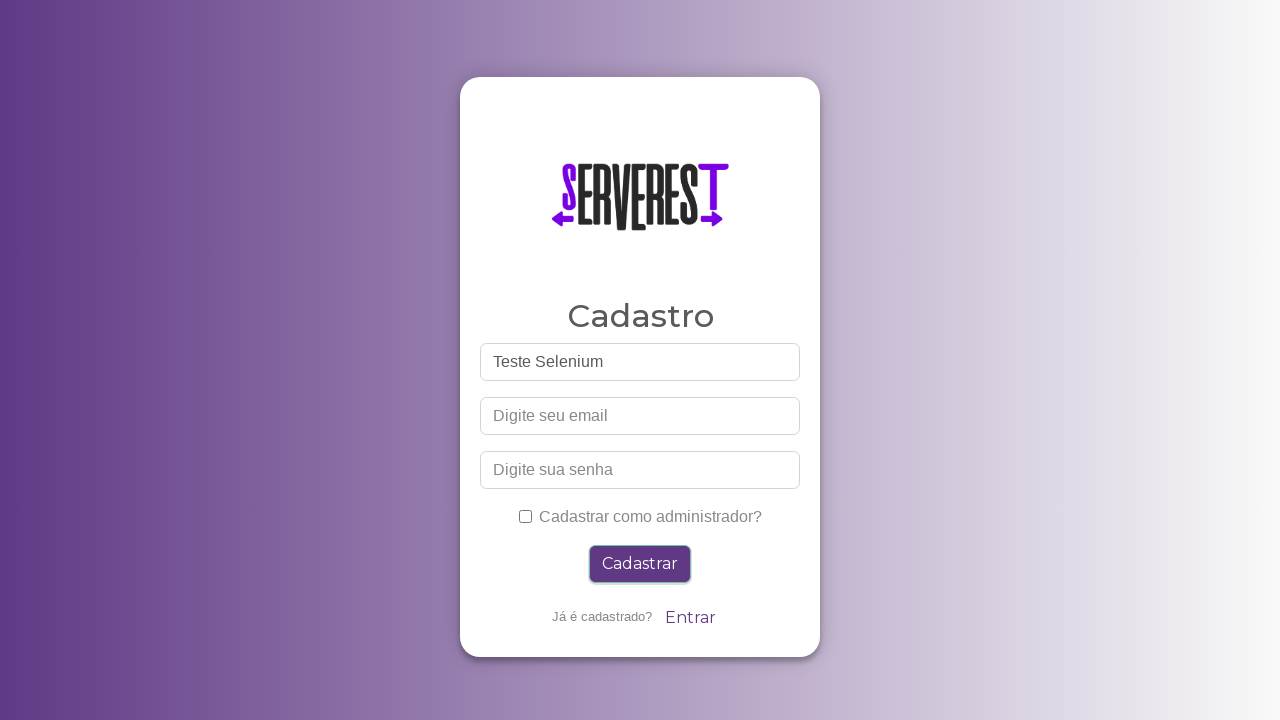

Filled email field with 'testeuser984@example.com' on #email
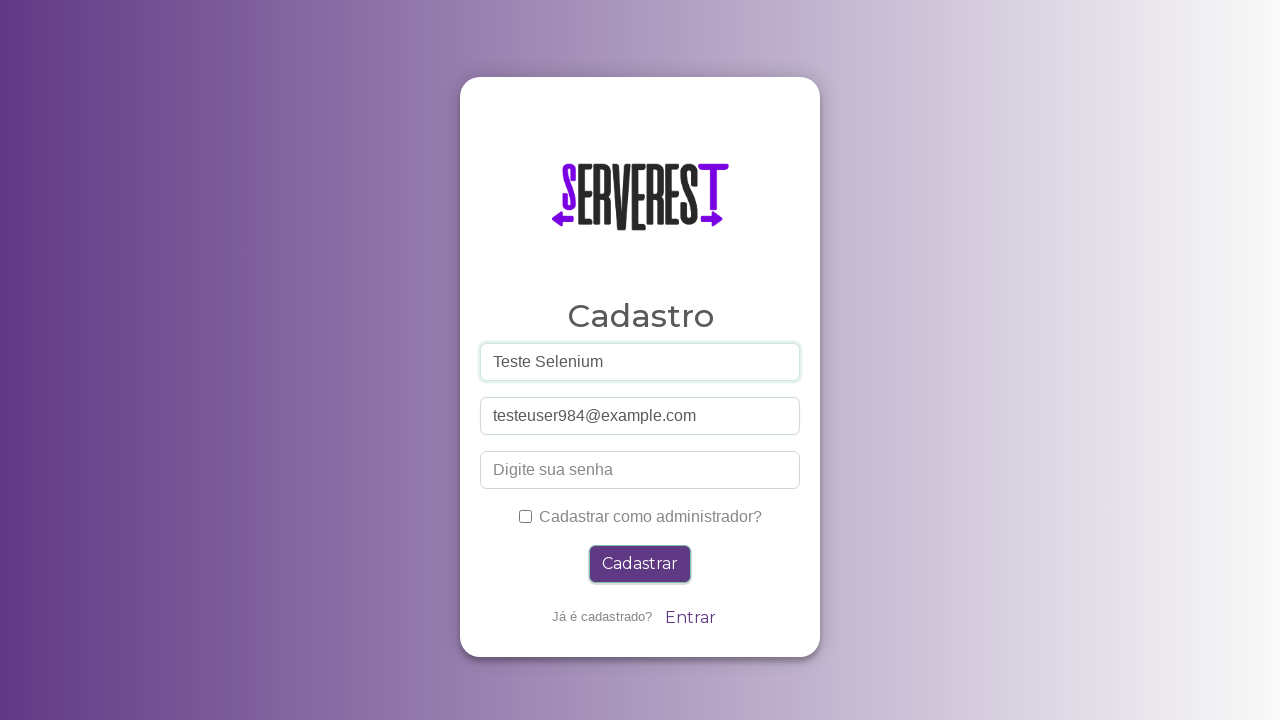

Filled password field with '1234567' on #password
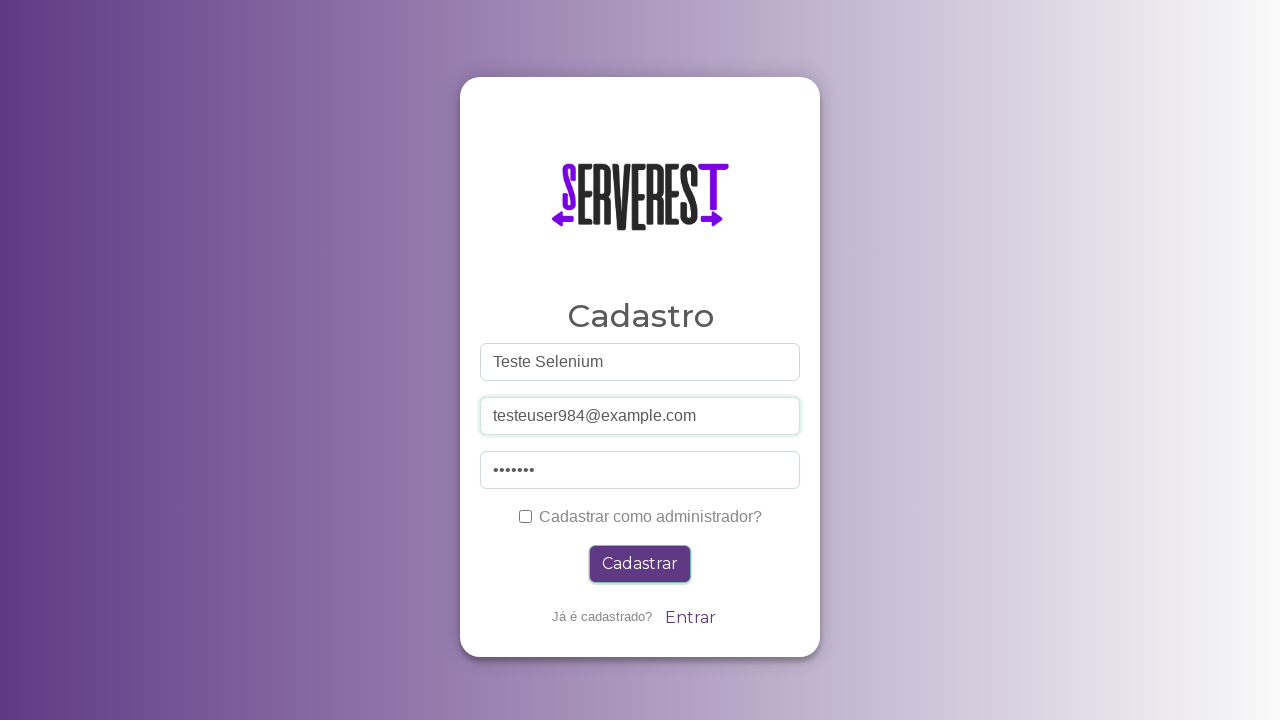

Checked administrator checkbox at (525, 516) on #administrador
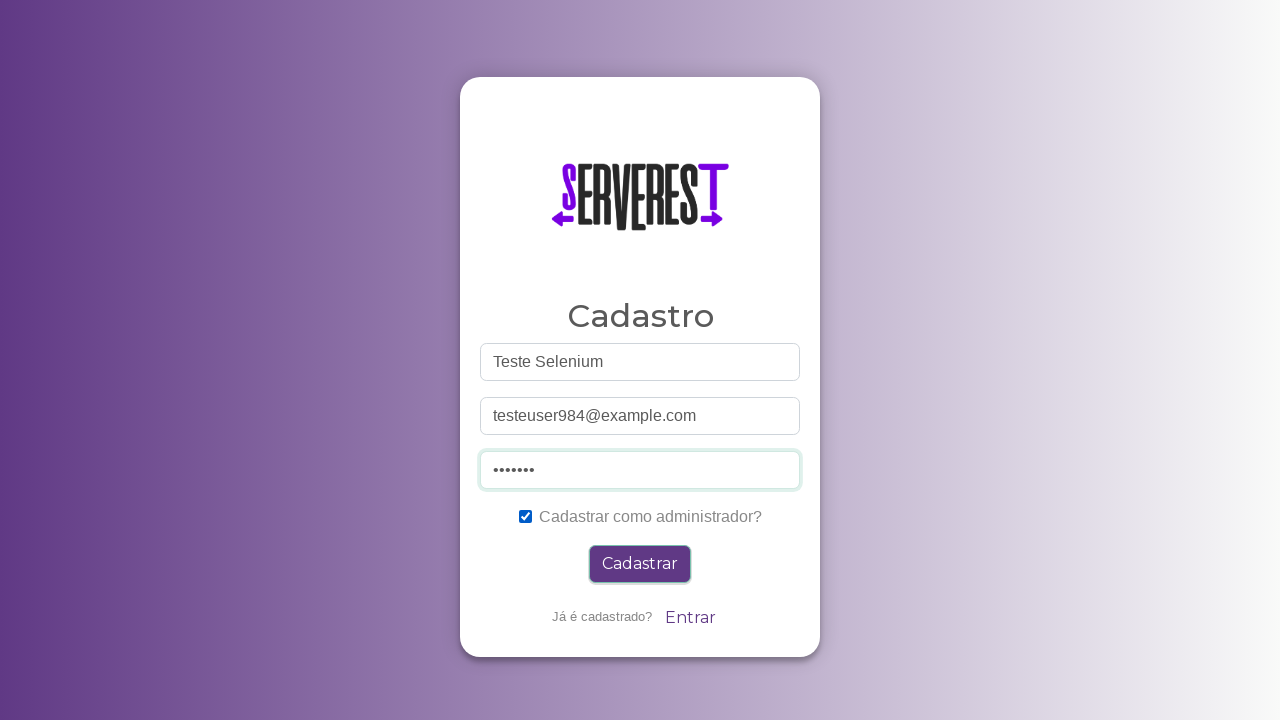

Clicked submit button to register user at (640, 564) on .btn-primary
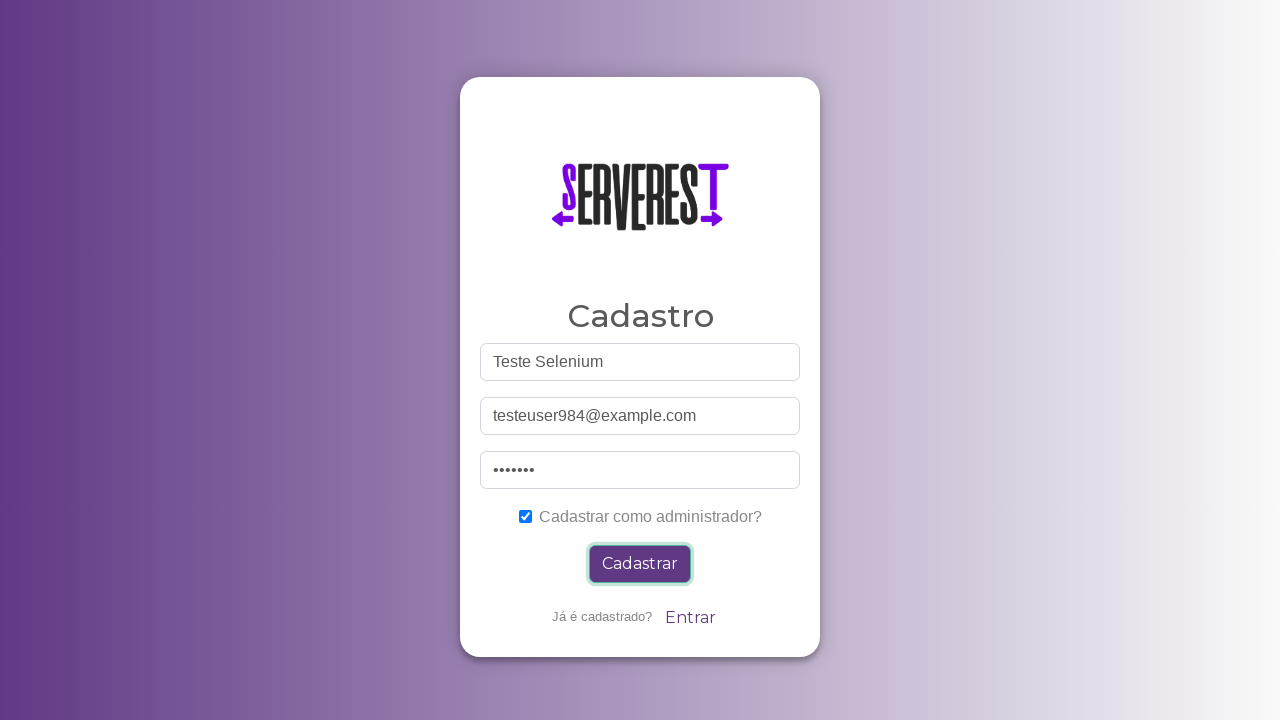

Success message alert appeared, registration completed
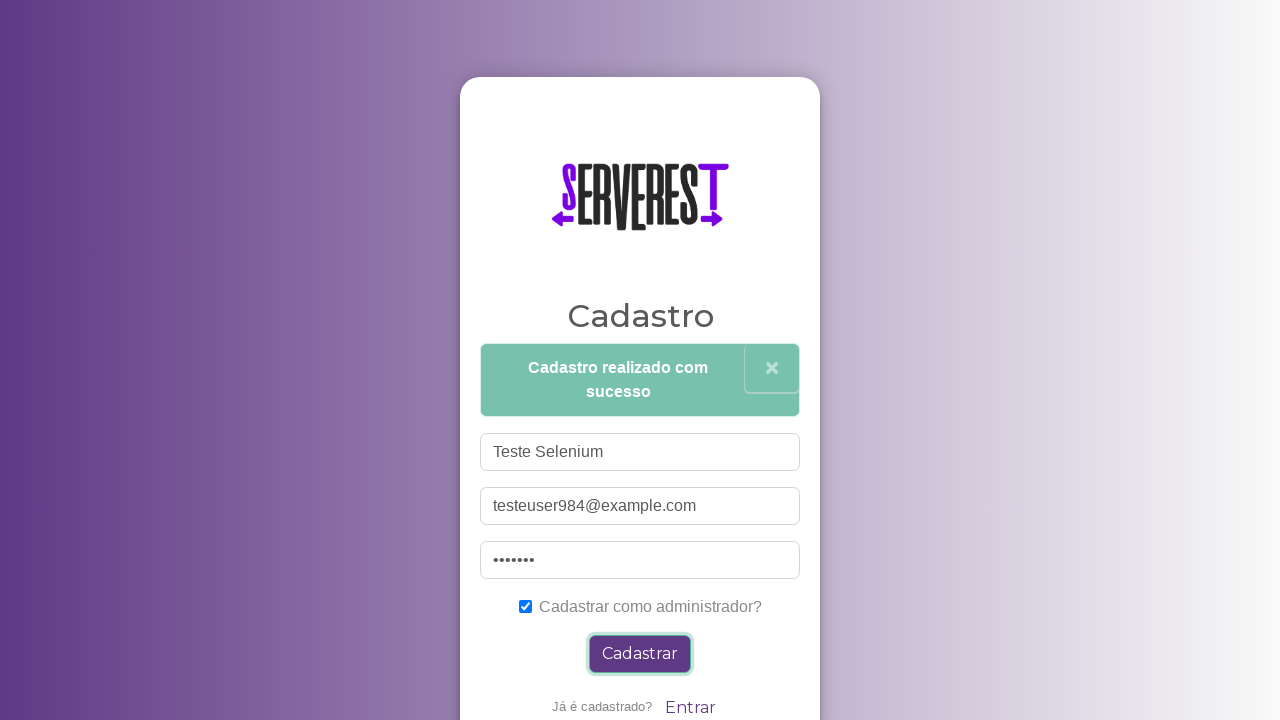

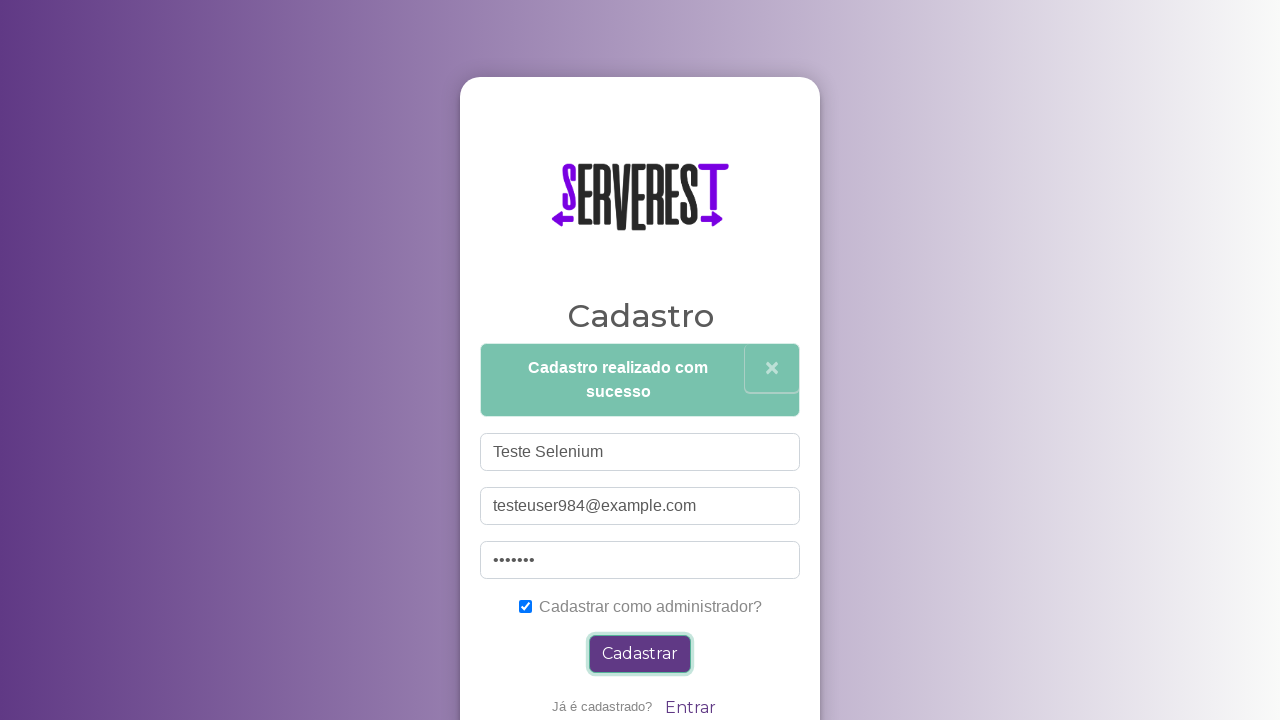